Tests progress bar interaction by starting the progress bar, waiting for it to reach 75%, and then stopping it

Starting URL: http://uitestingplayground.com/progressbar

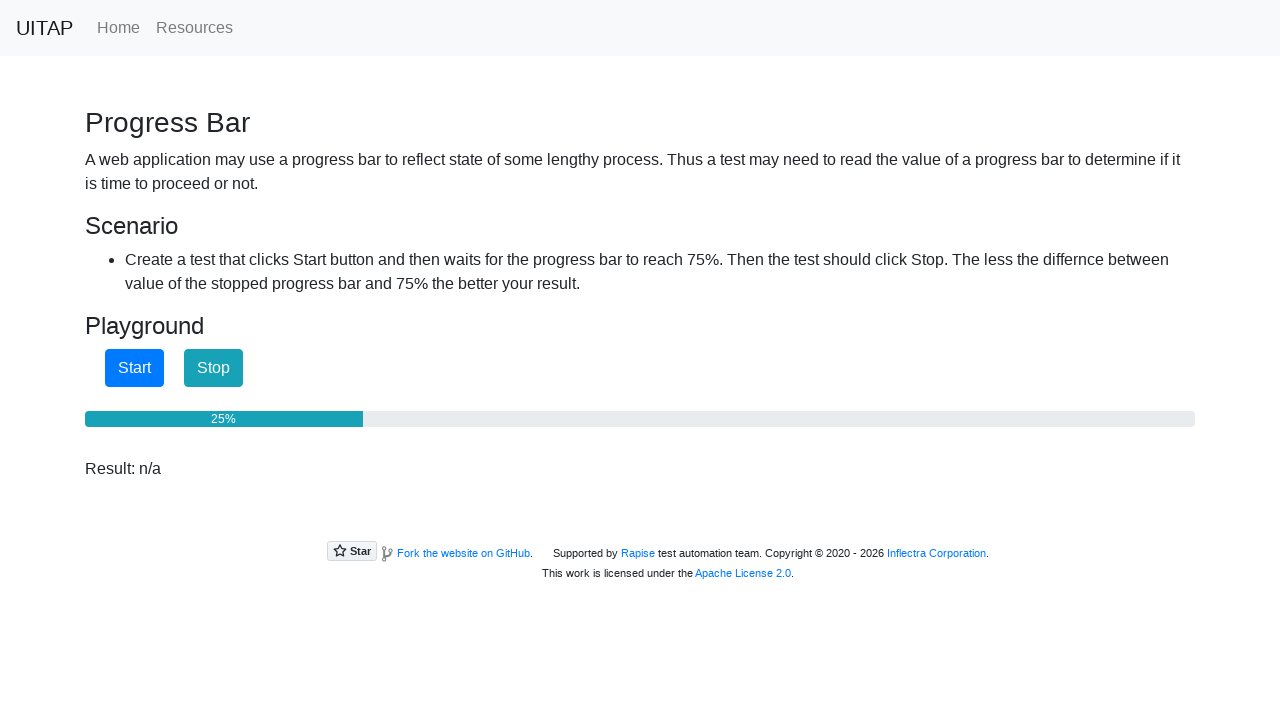

Clicked start button to begin progress bar at (134, 368) on #startButton
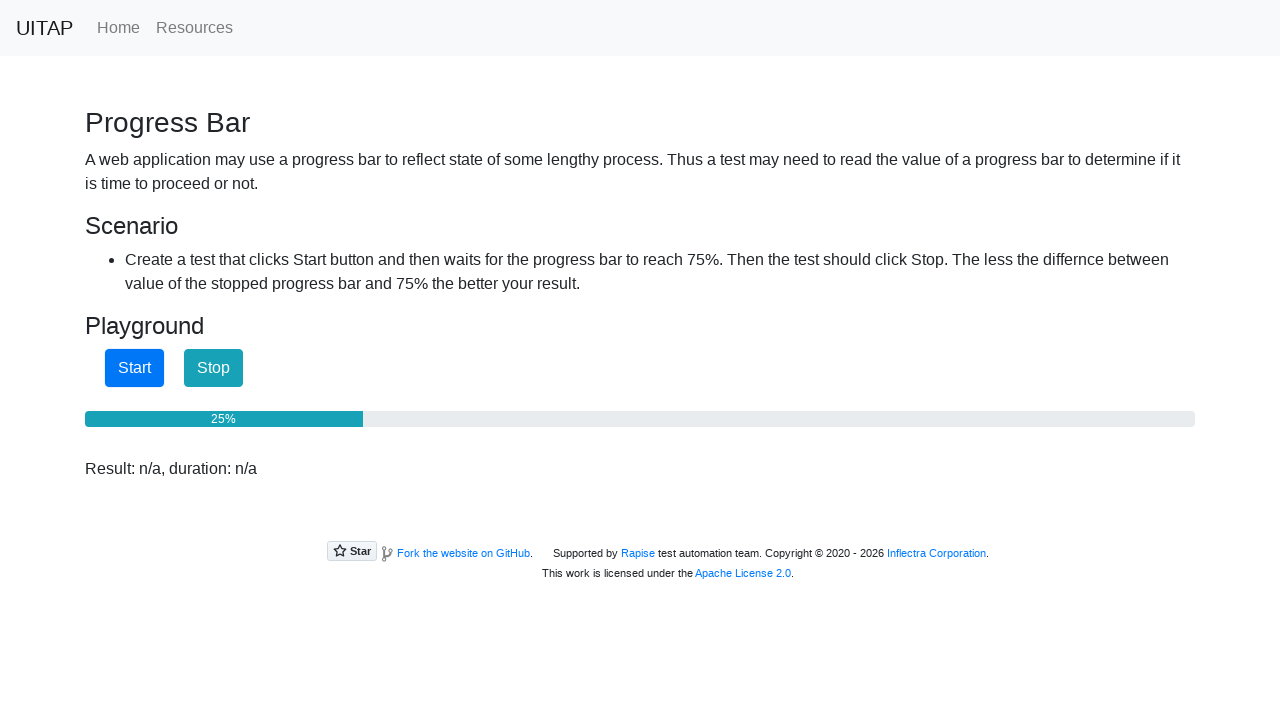

Progress bar reached 75%
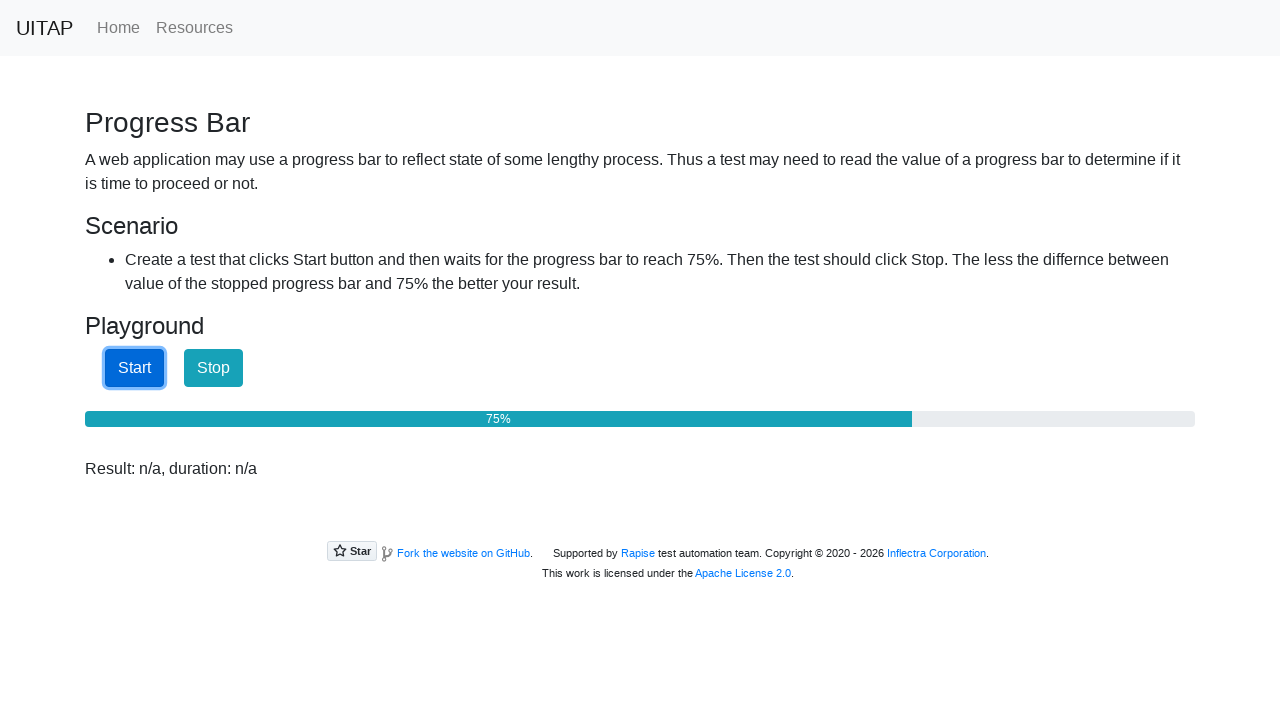

Clicked stop button to stop progress bar at (214, 368) on #stopButton
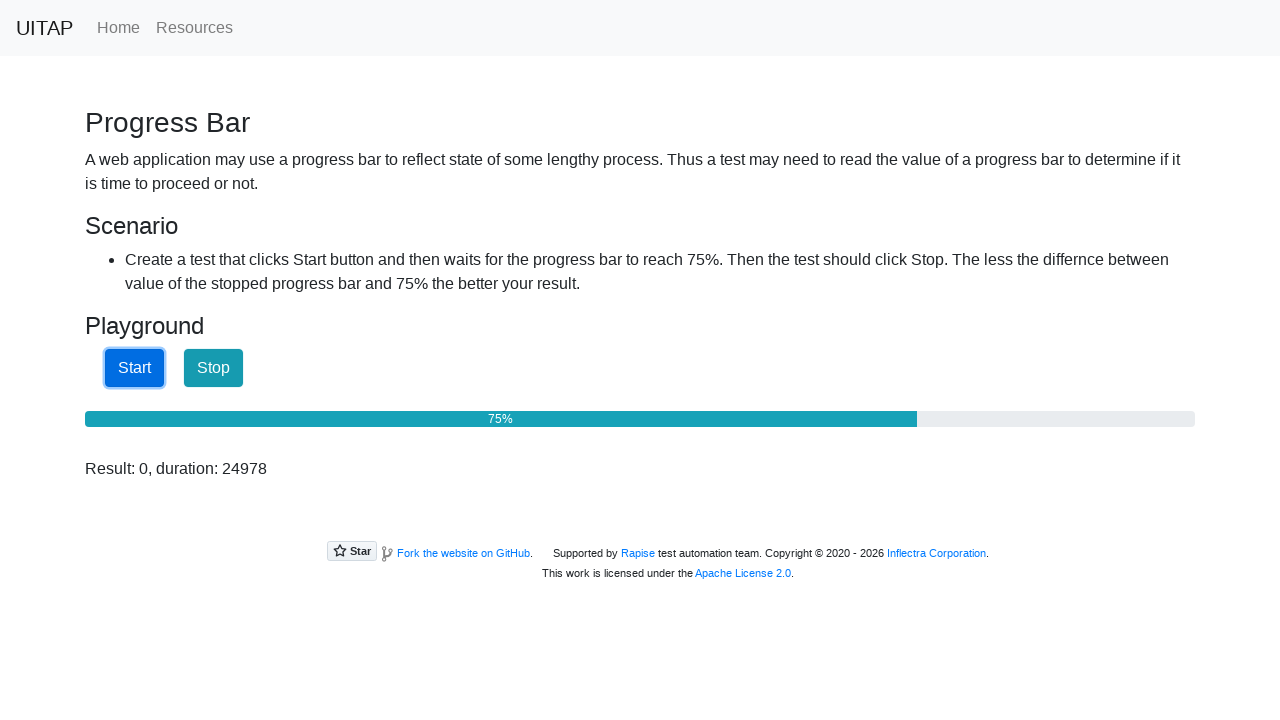

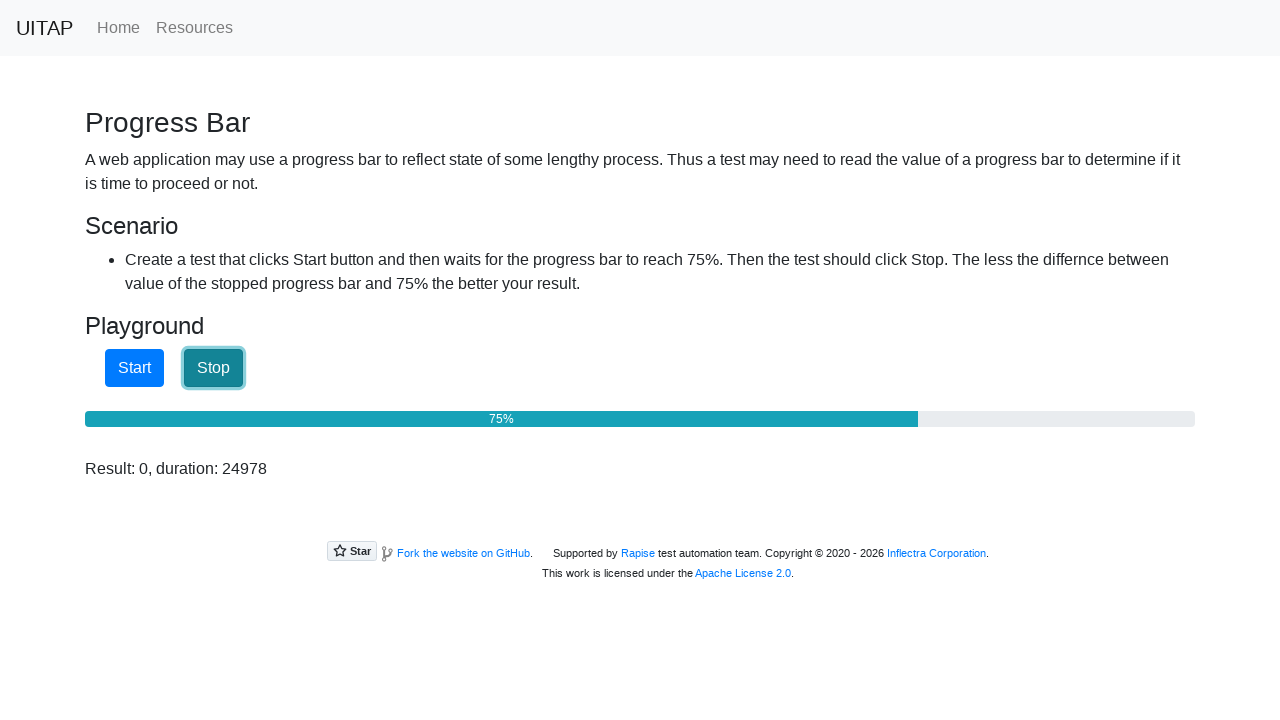